Tests dynamic controls functionality by clicking the Remove button, verifying the "It's gone!" message appears, then clicking Add button and verifying the "It's back" message appears.

Starting URL: https://the-internet.herokuapp.com/dynamic_controls

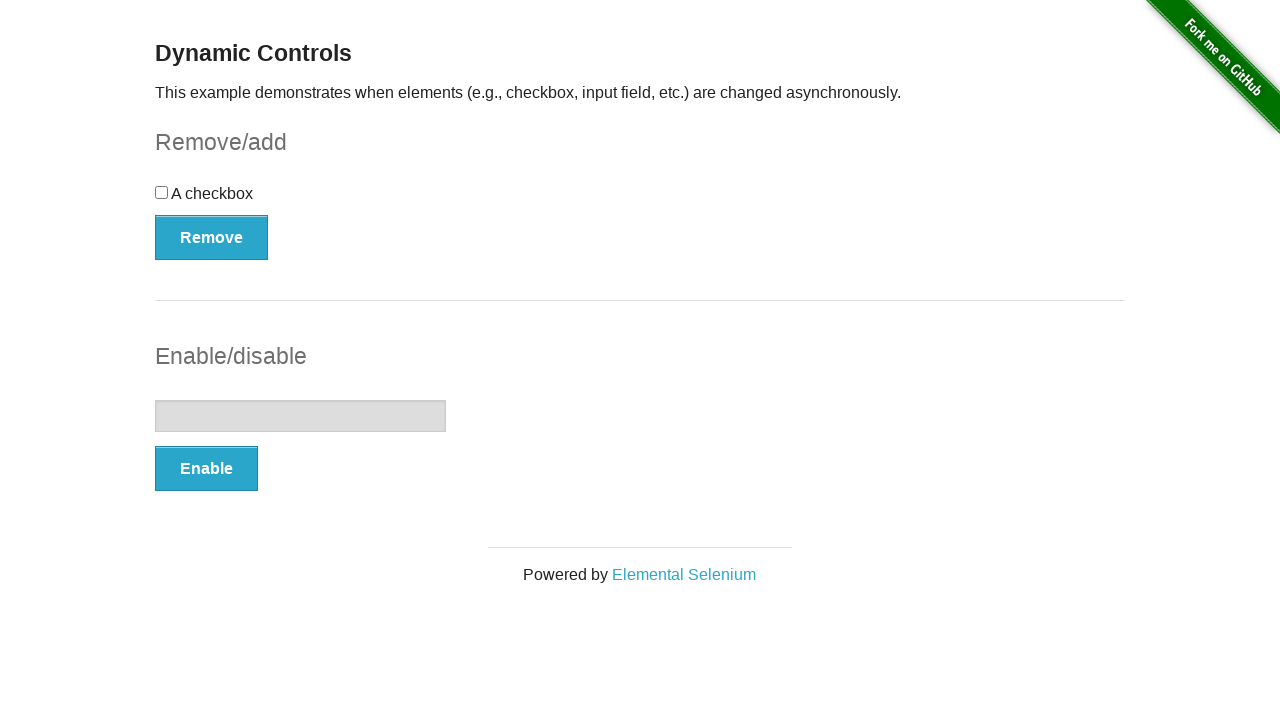

Clicked Remove button to remove the checkbox at (212, 237) on xpath=//*[@*='swapCheckbox()']
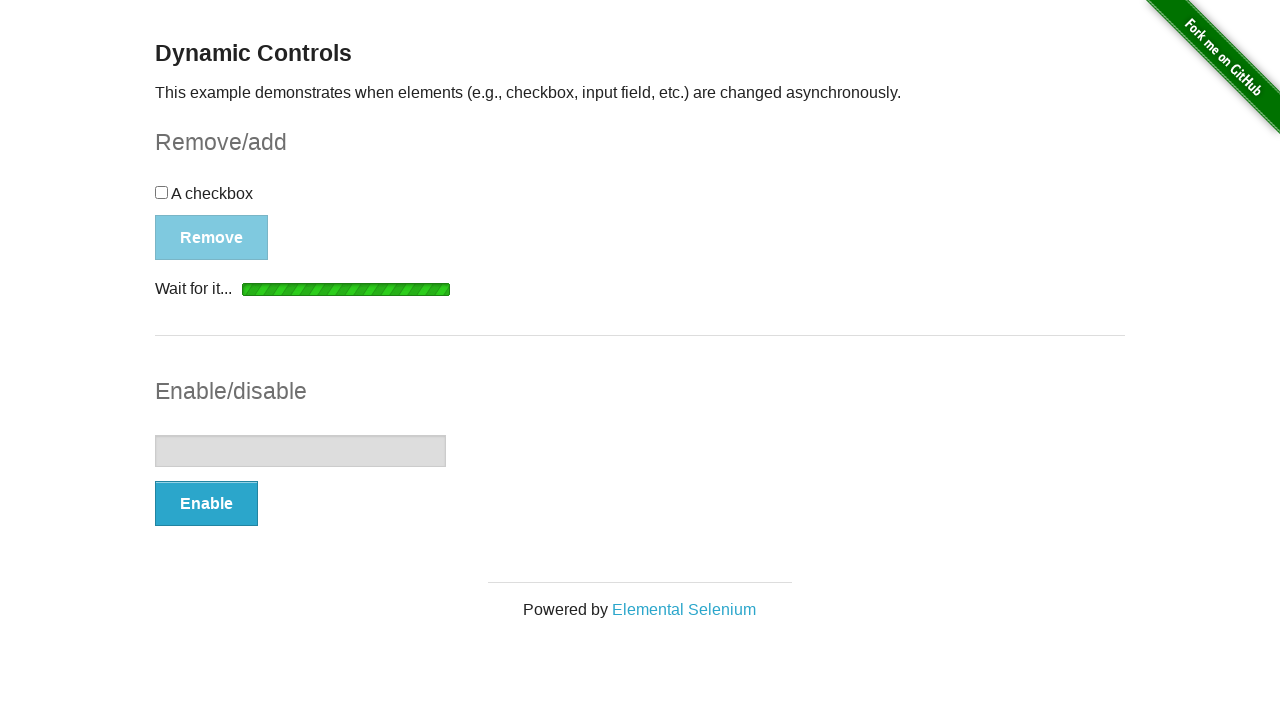

Waited for the message element to appear
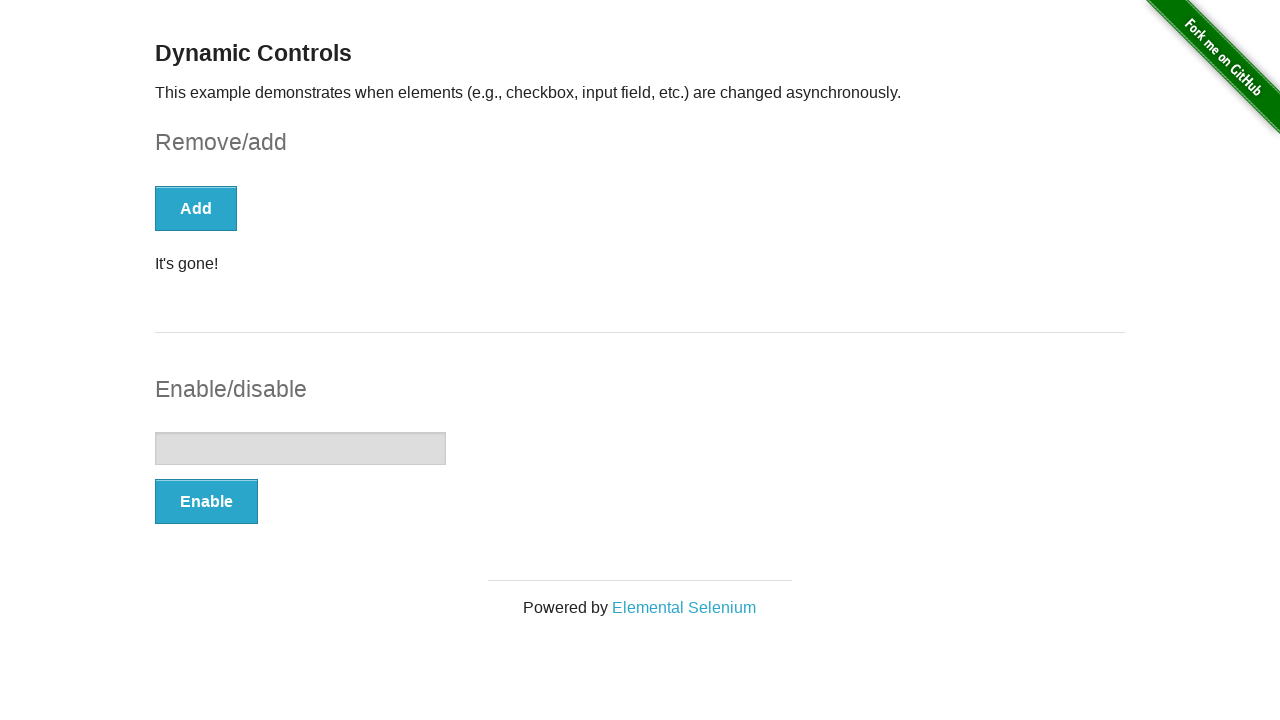

Located the message element
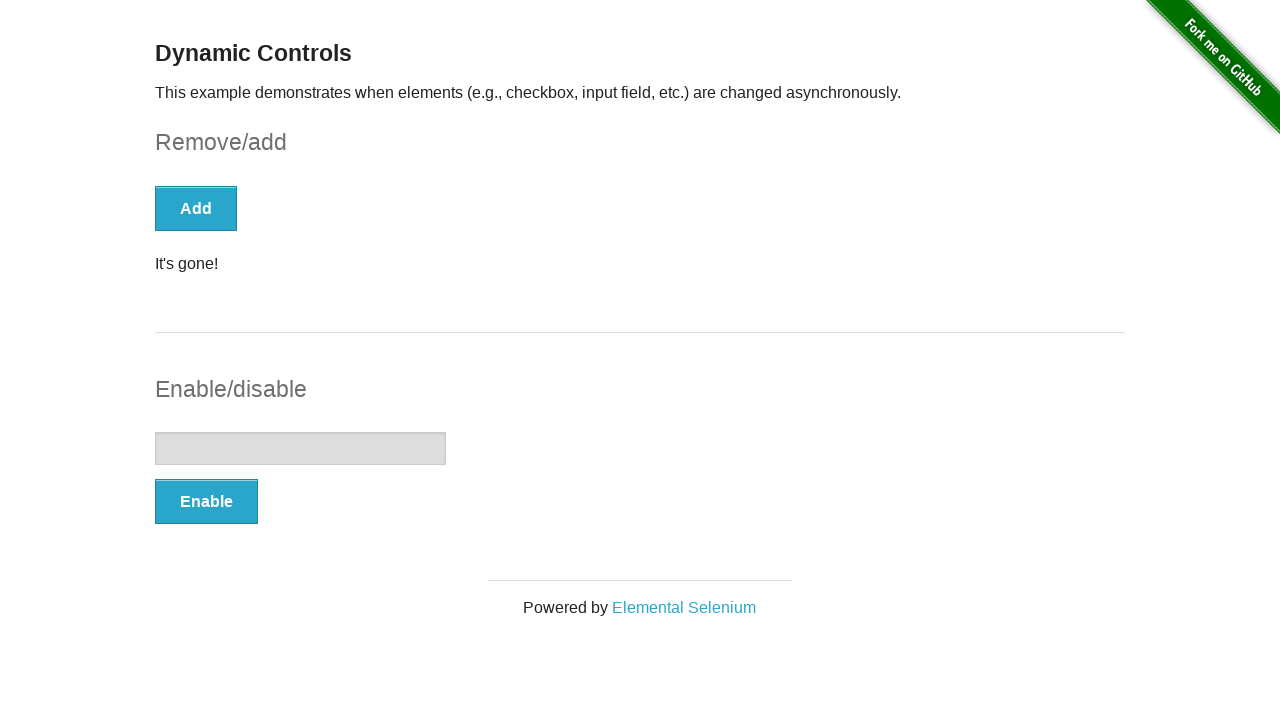

Verified the 'It's gone!' message is visible
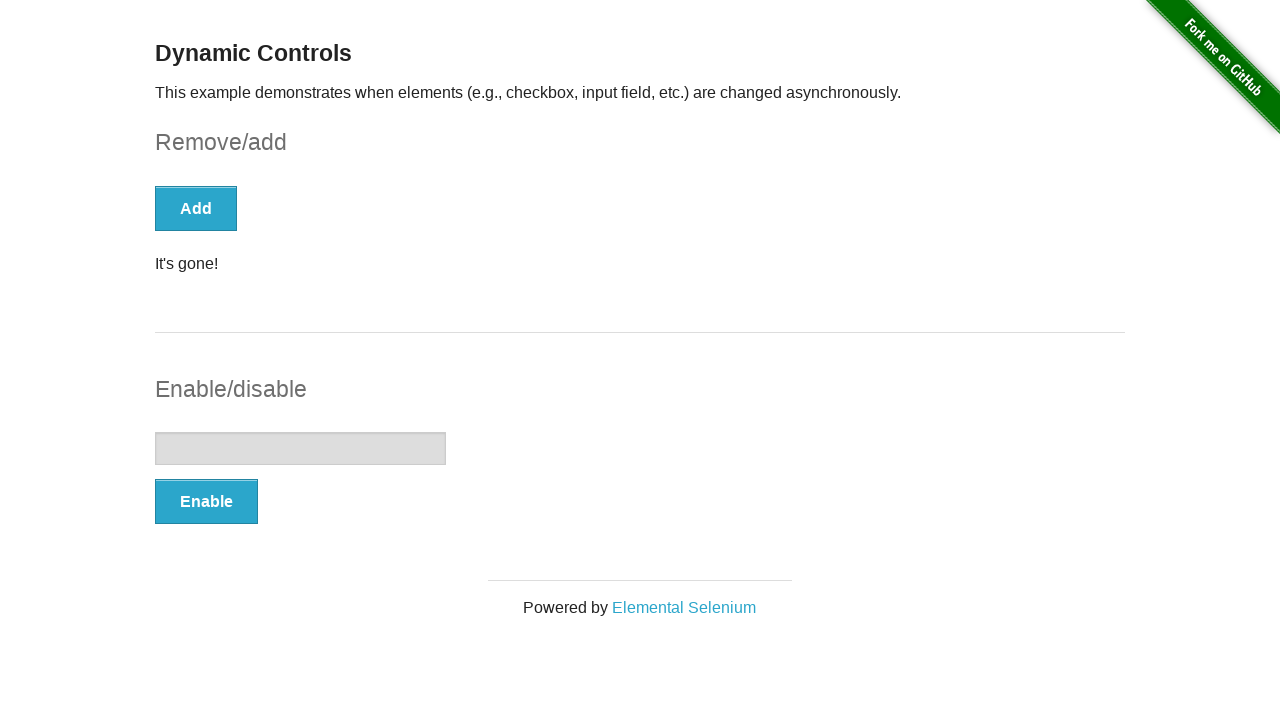

Clicked Add button to add the checkbox back at (196, 208) on button[type='button']
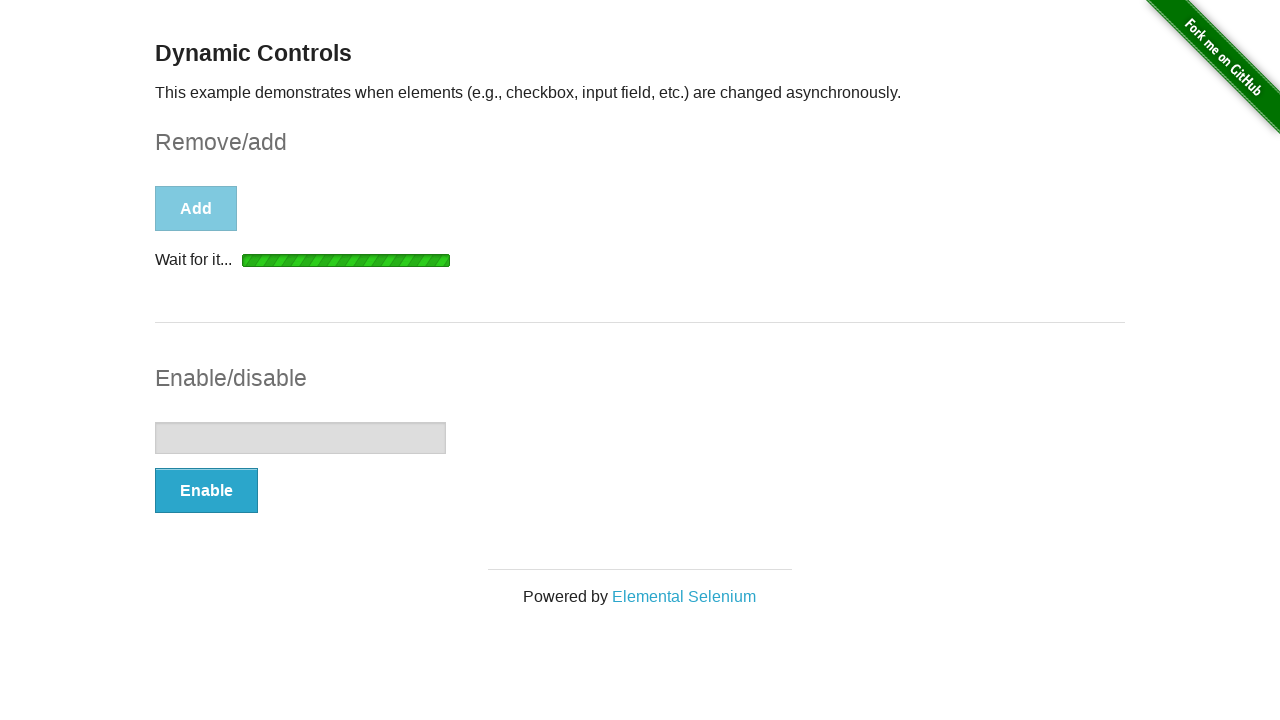

Waited for the message element to appear
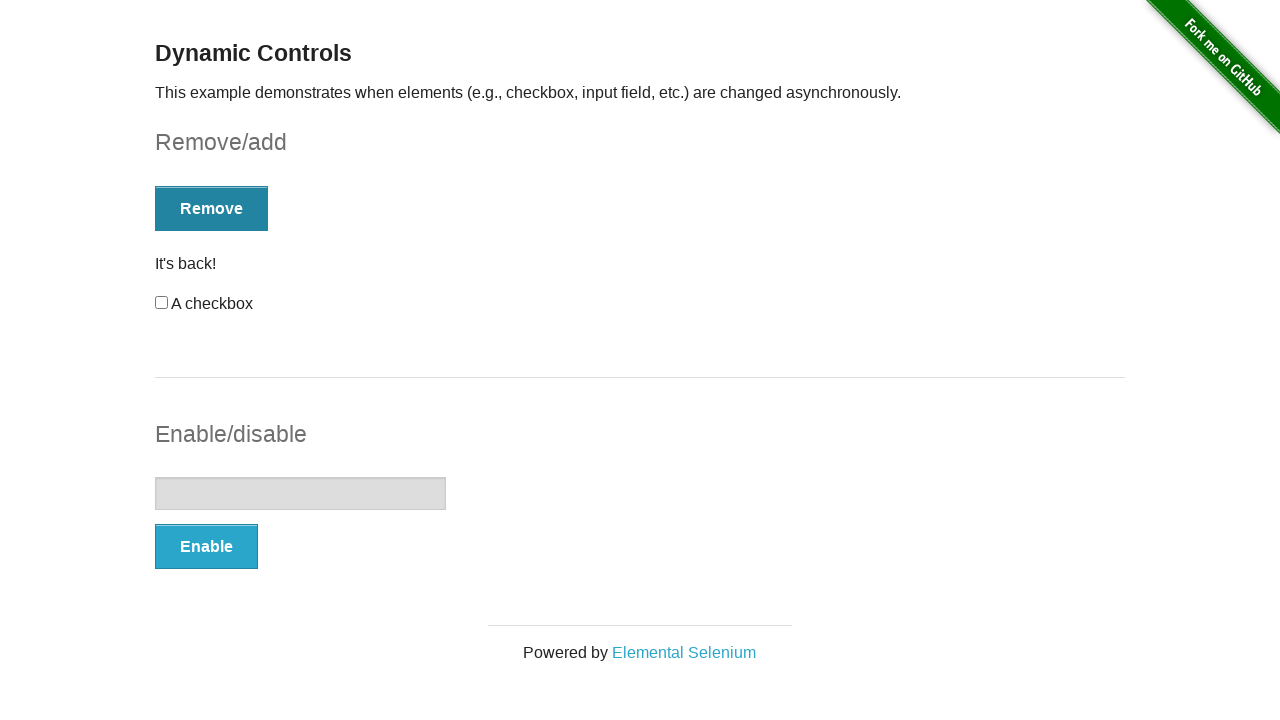

Located the message element
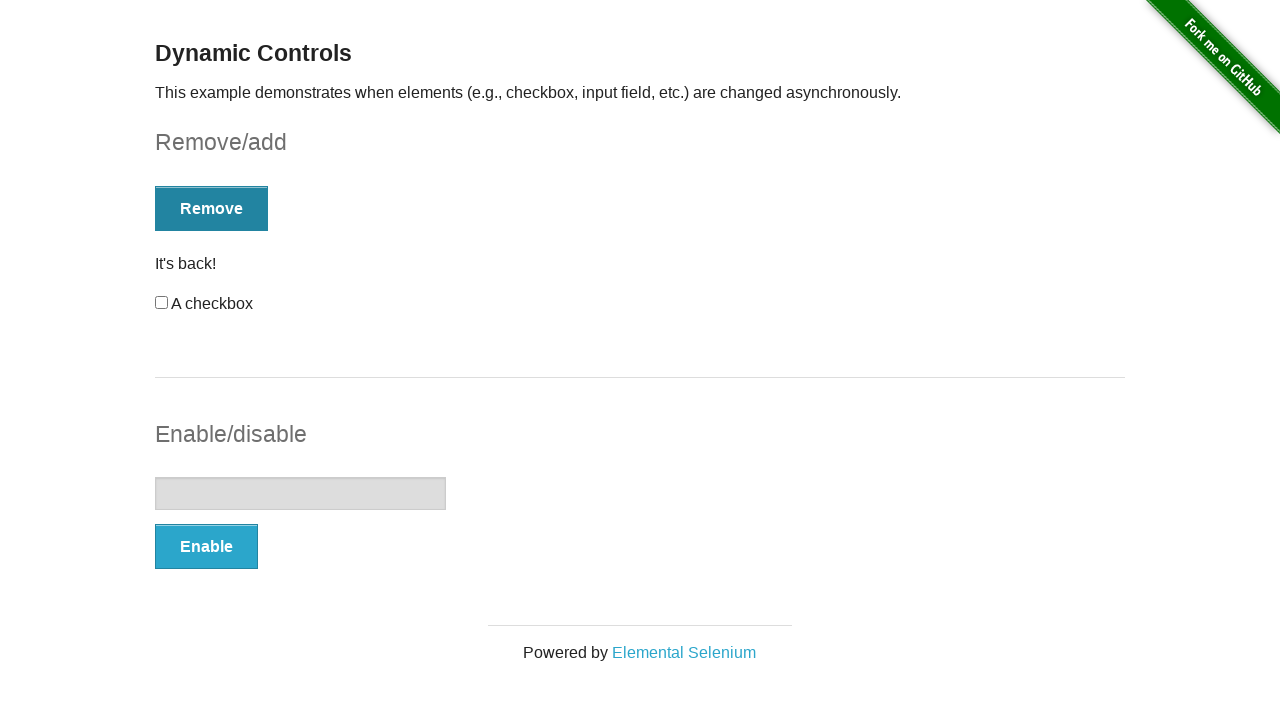

Verified the 'It's back' message is visible
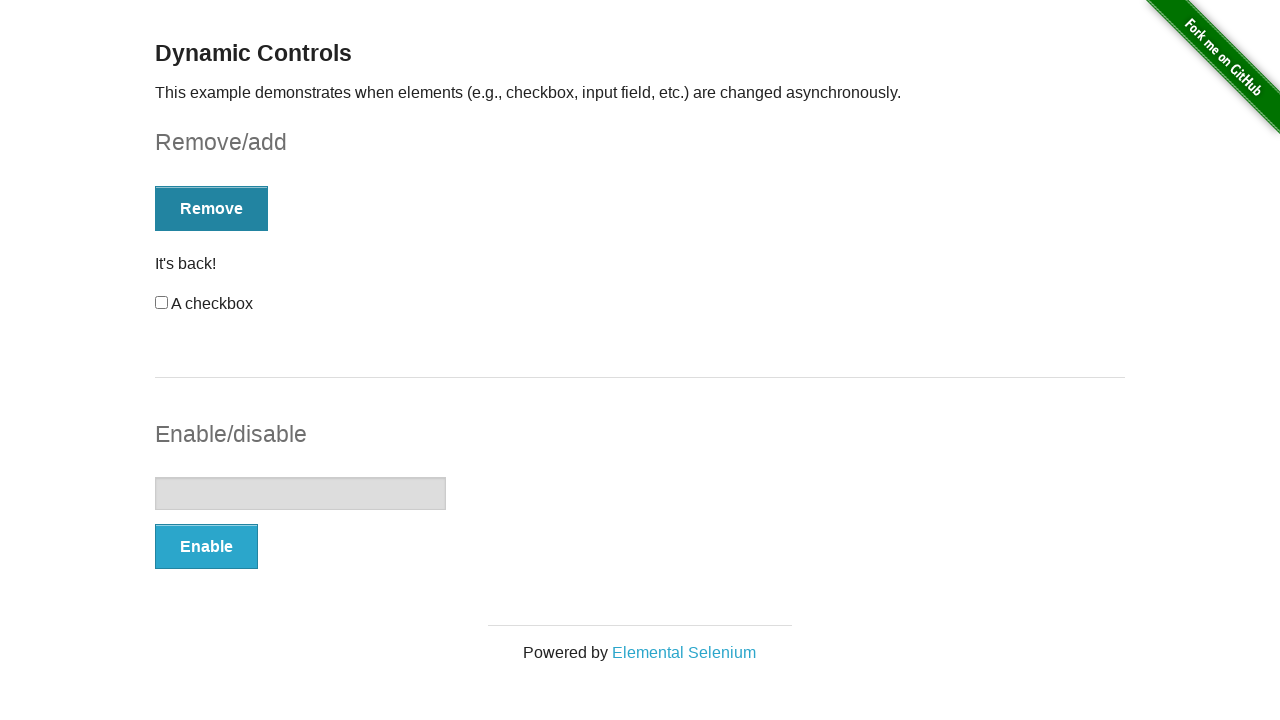

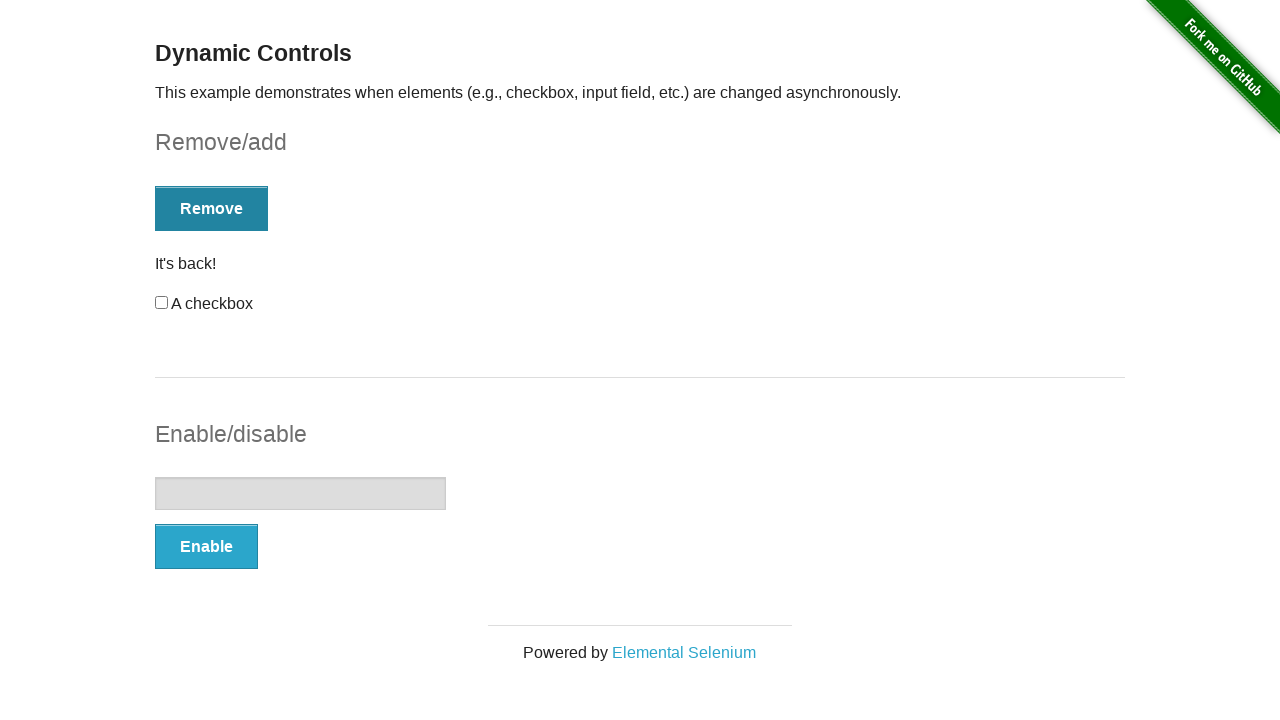